Tests an e-commerce flow by searching for products, adding items to cart, proceeding through checkout, and completing an order with country selection and agreement checkbox

Starting URL: https://rahulshettyacademy.com/seleniumPractise/#/

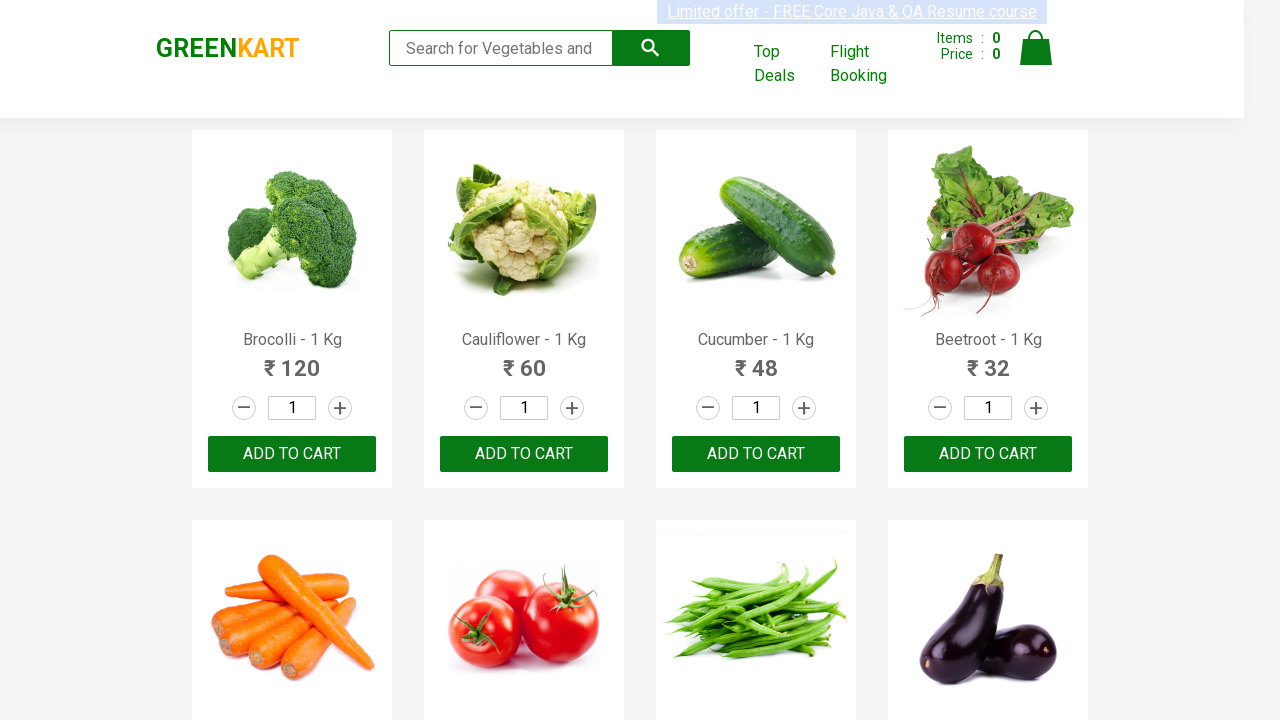

Filled search field with 'ca' to filter products on .search-keyword
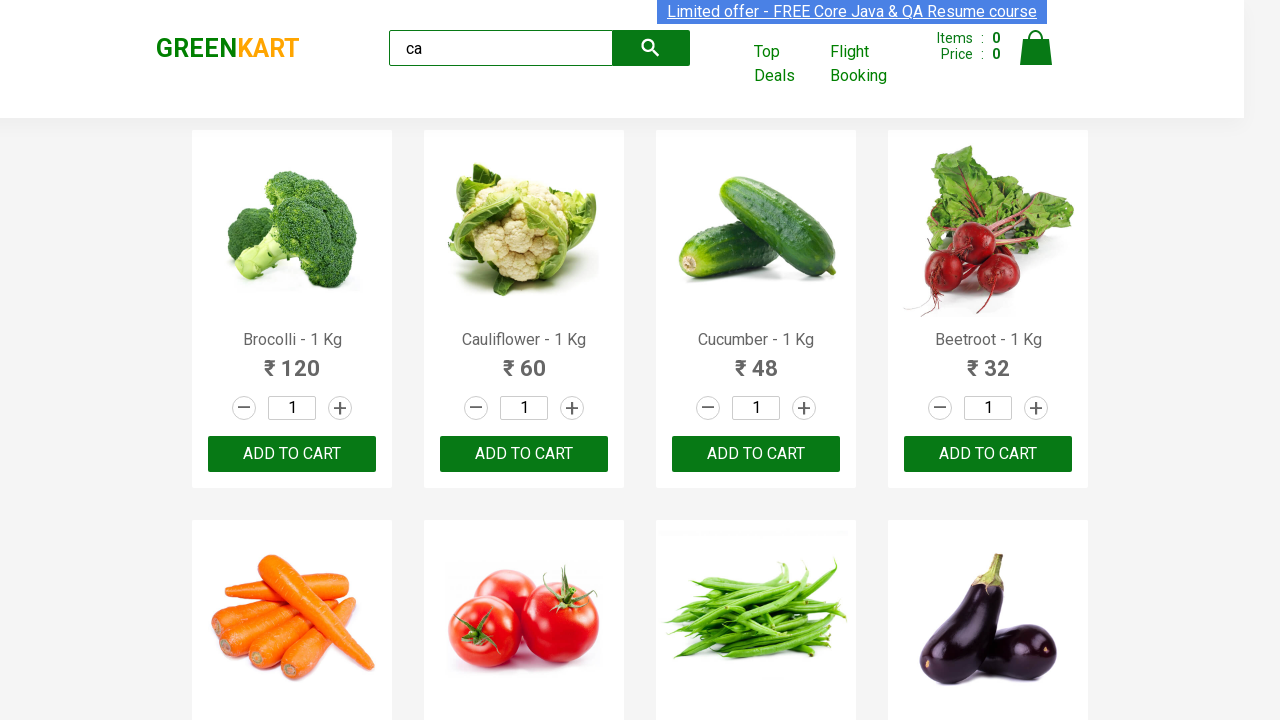

Waited for products to filter
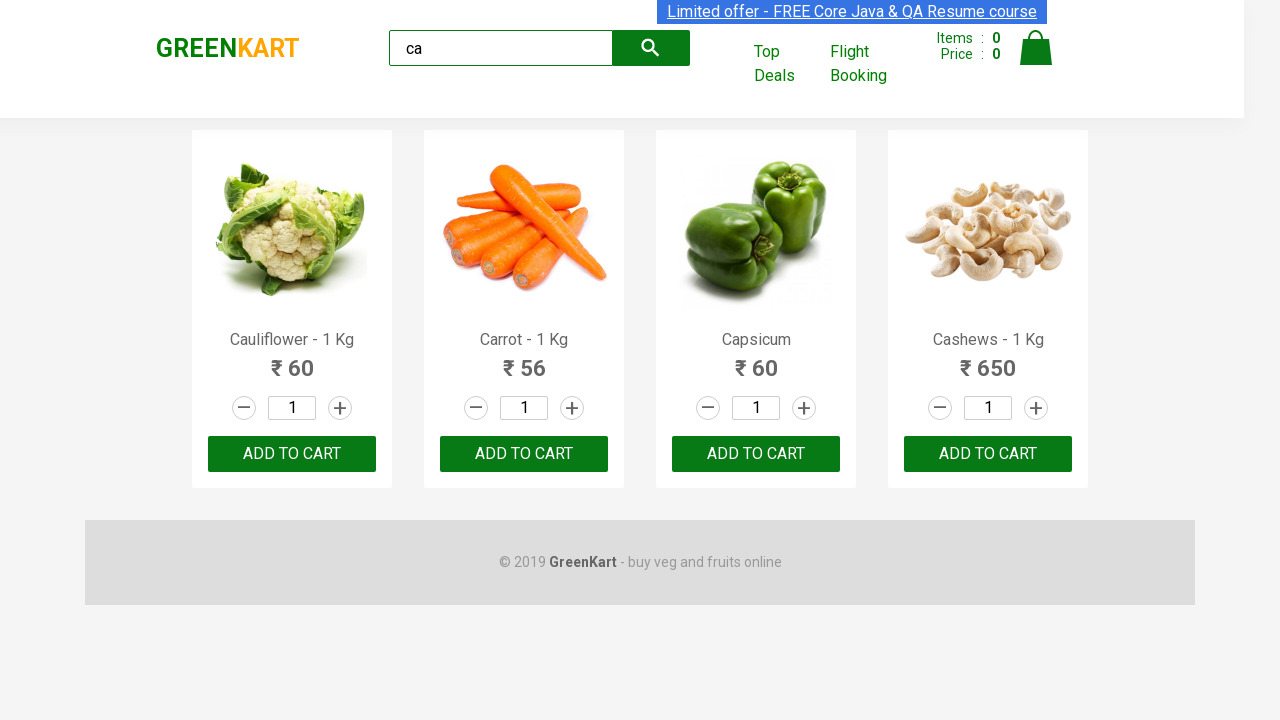

Clicked ADD TO CART button for the third visible product at (756, 454) on .product:visible >> nth=2 >> text=ADD TO CART
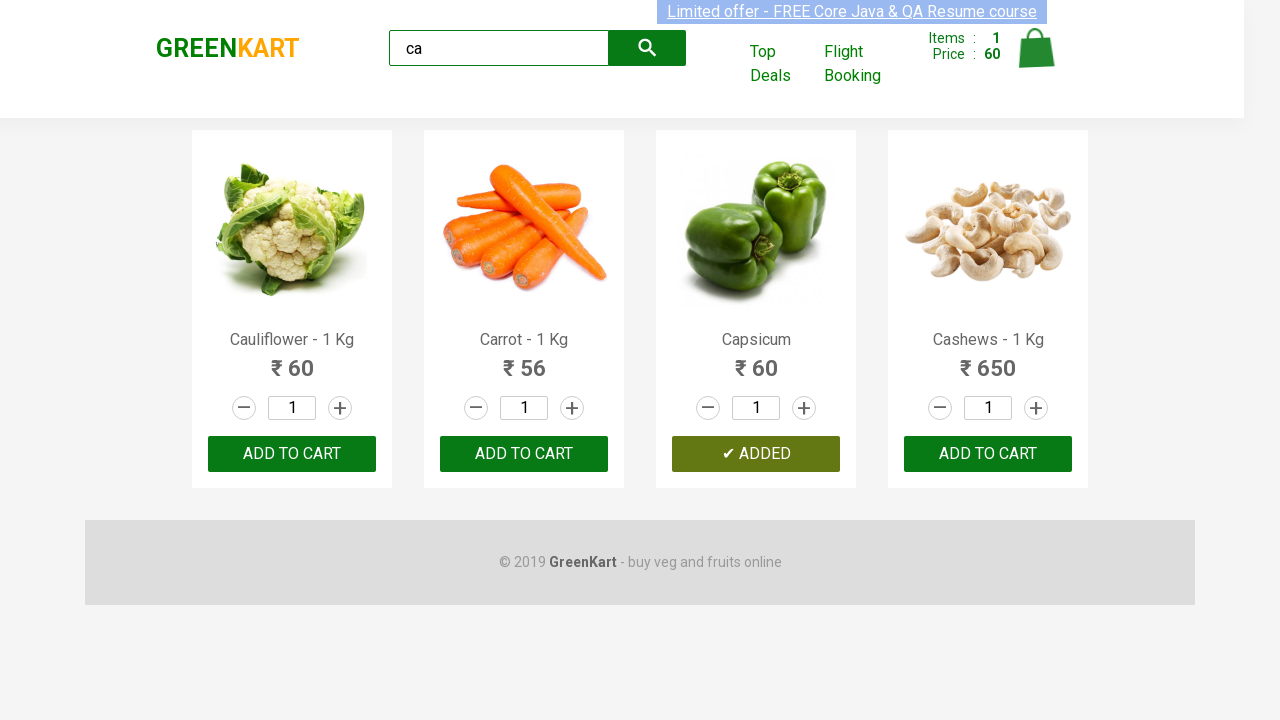

Found and clicked ADD TO CART for Cashews product at (988, 454) on .products .product >> nth=3 >> button
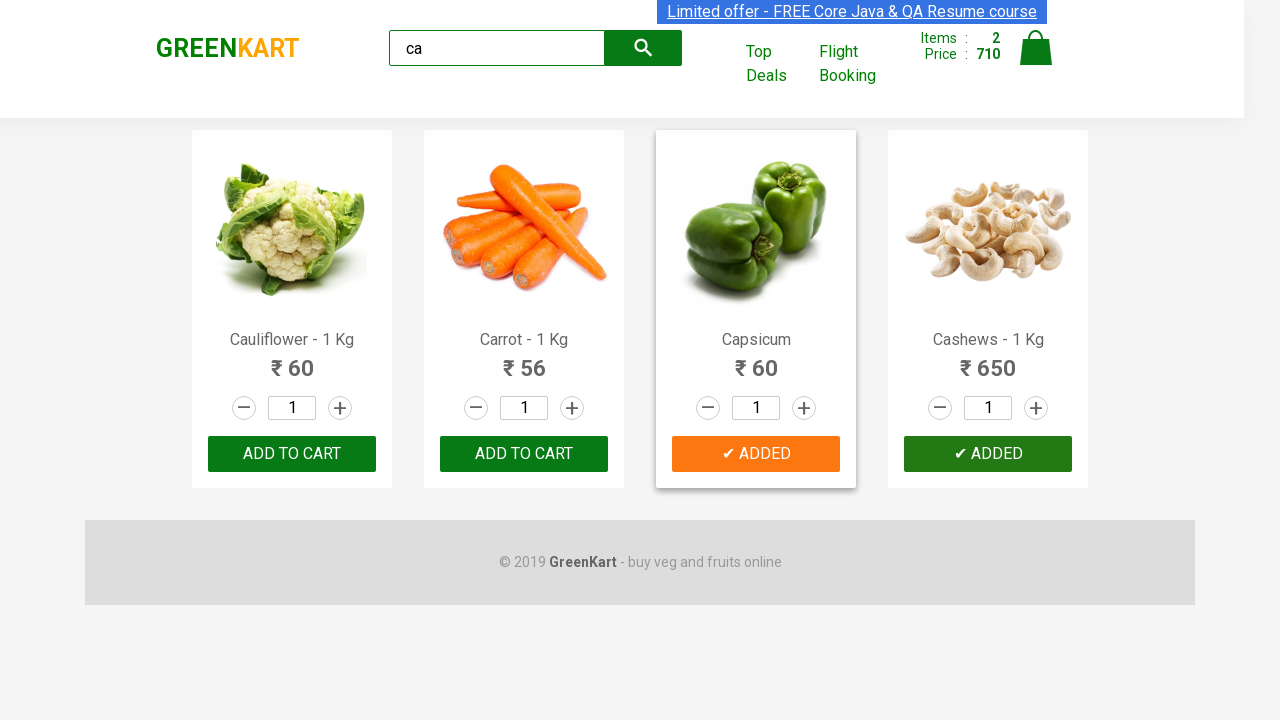

Clicked on cart icon to view shopping cart at (1036, 48) on .cart-icon > img
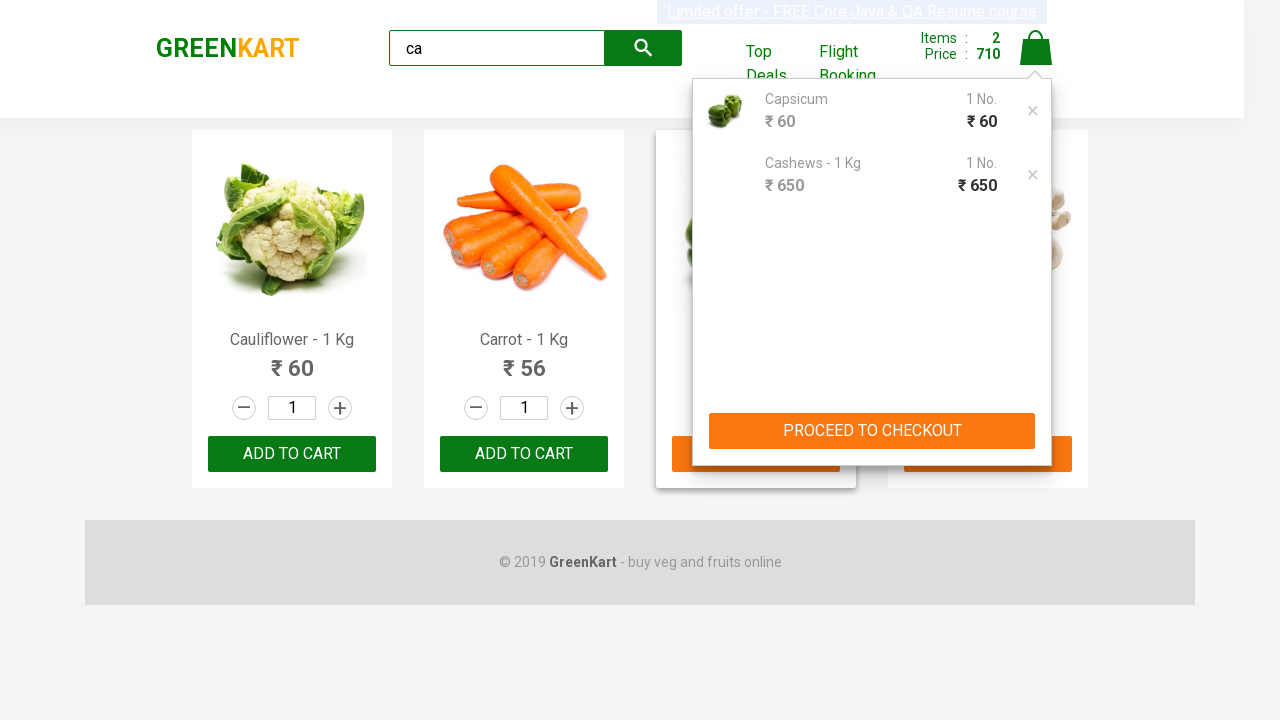

Clicked PROCEED TO CHECKOUT button at (872, 431) on text=PROCEED TO CHECKOUT
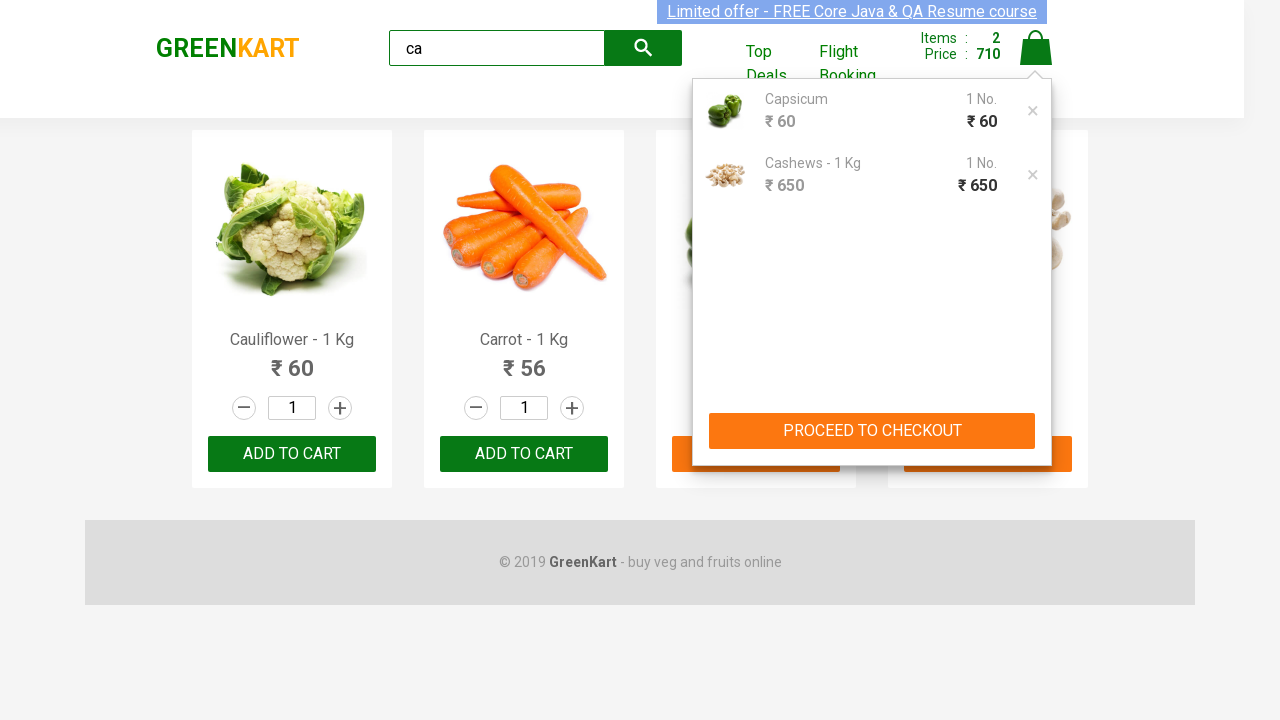

Clicked Place Order button at (1036, 491) on text=Place Order
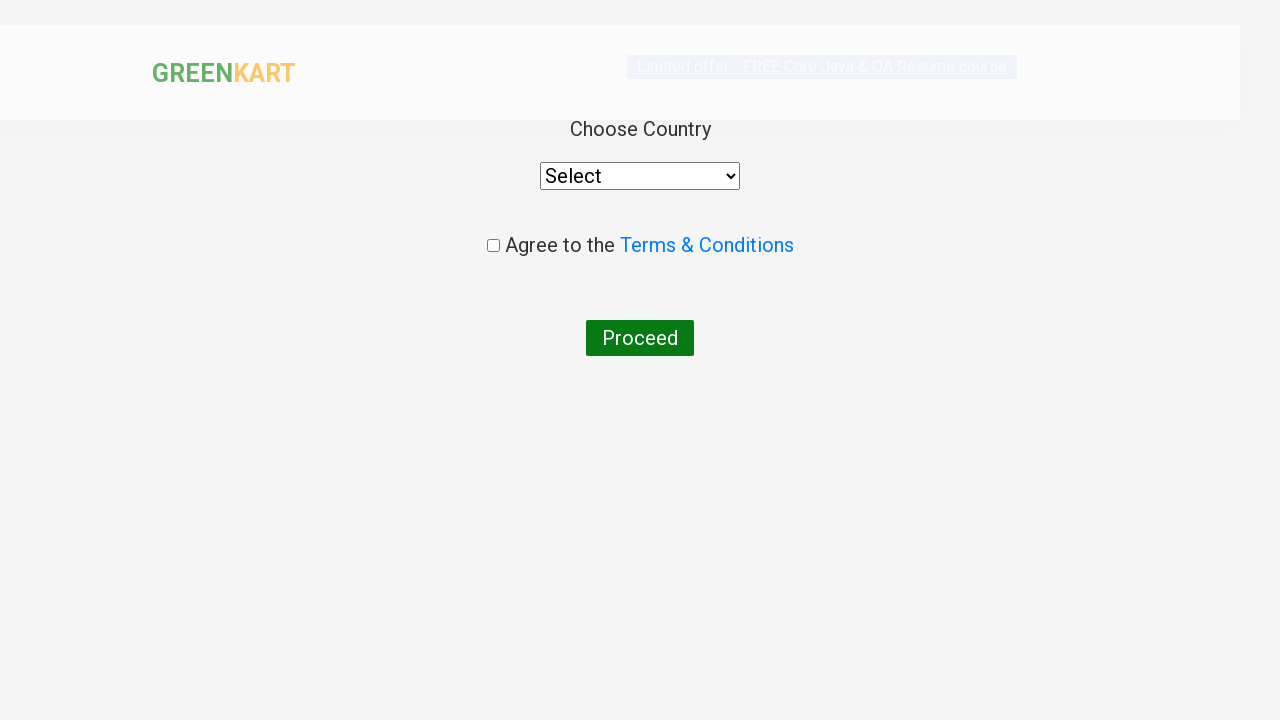

Waited for order form to load
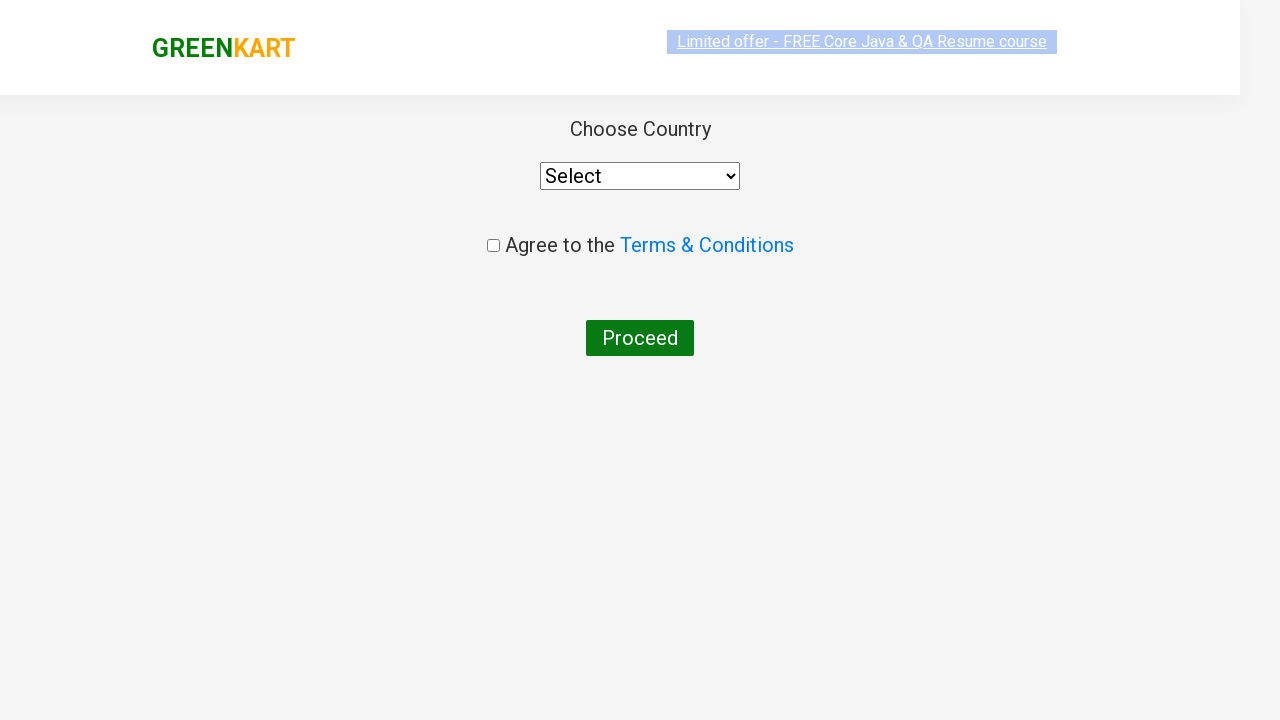

Selected 'India' from country dropdown on select
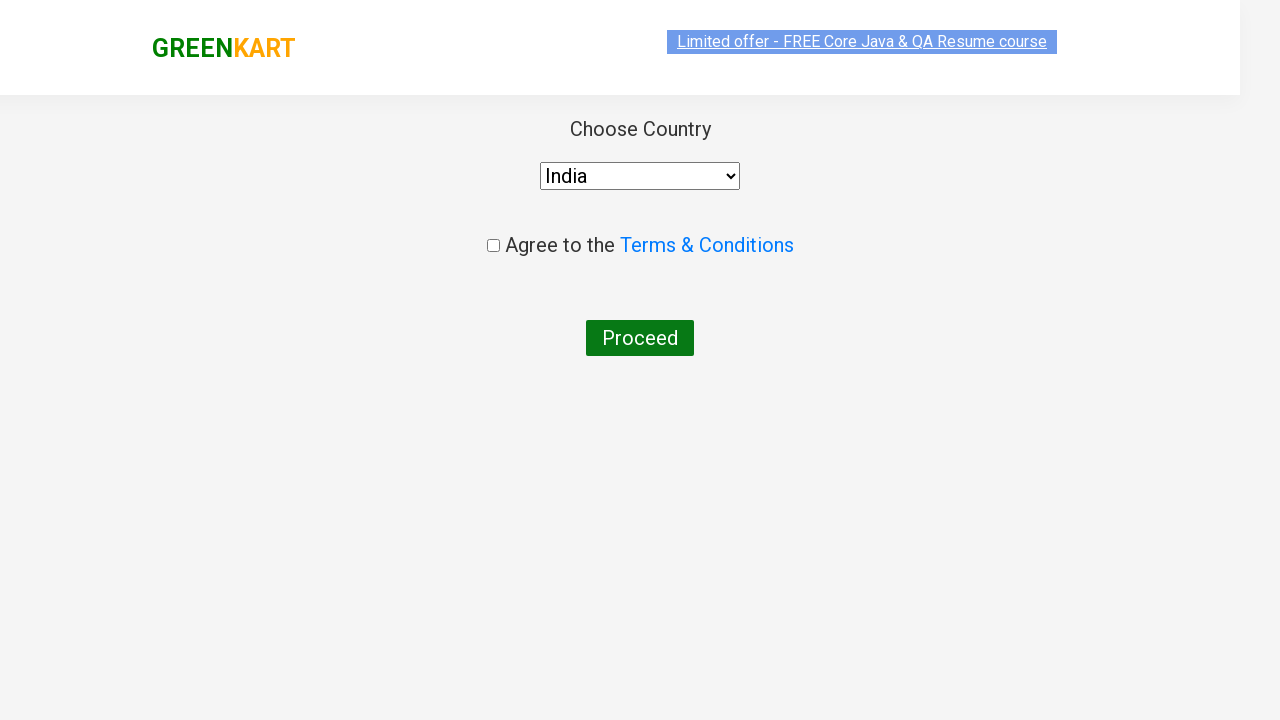

Checked the agreement checkbox at (493, 246) on .chkAgree
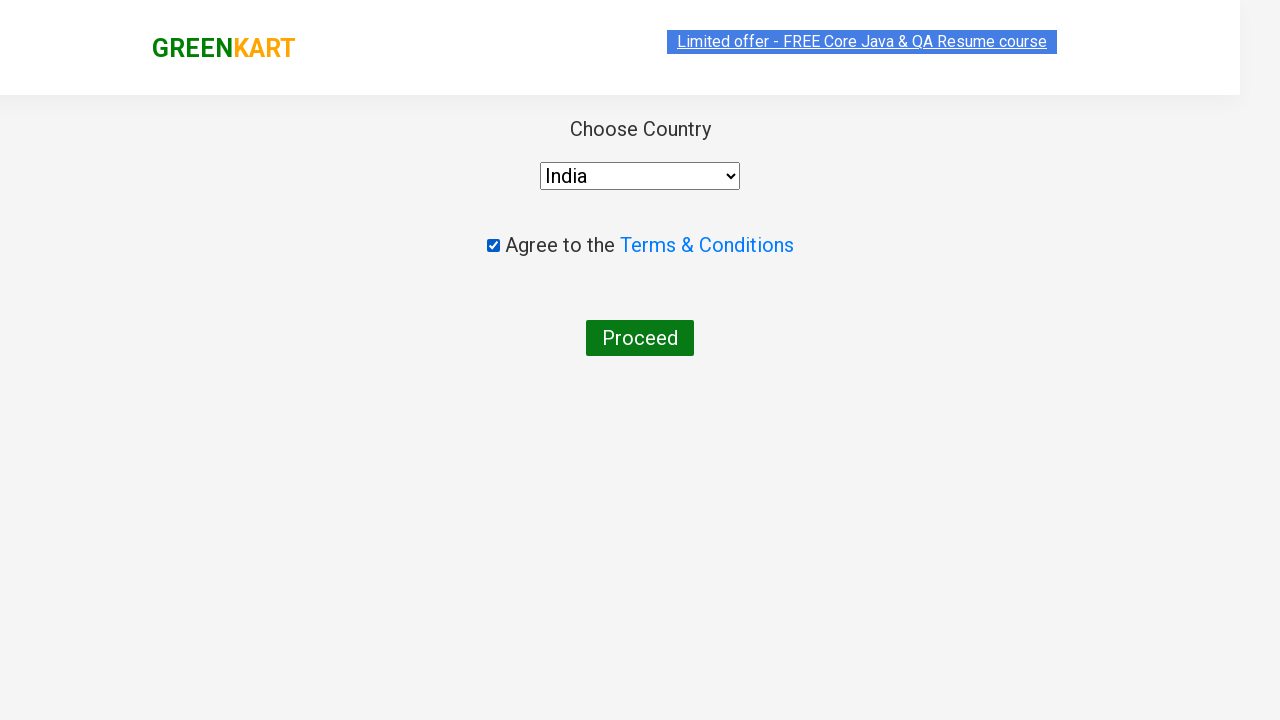

Clicked final button to complete the order at (640, 338) on button
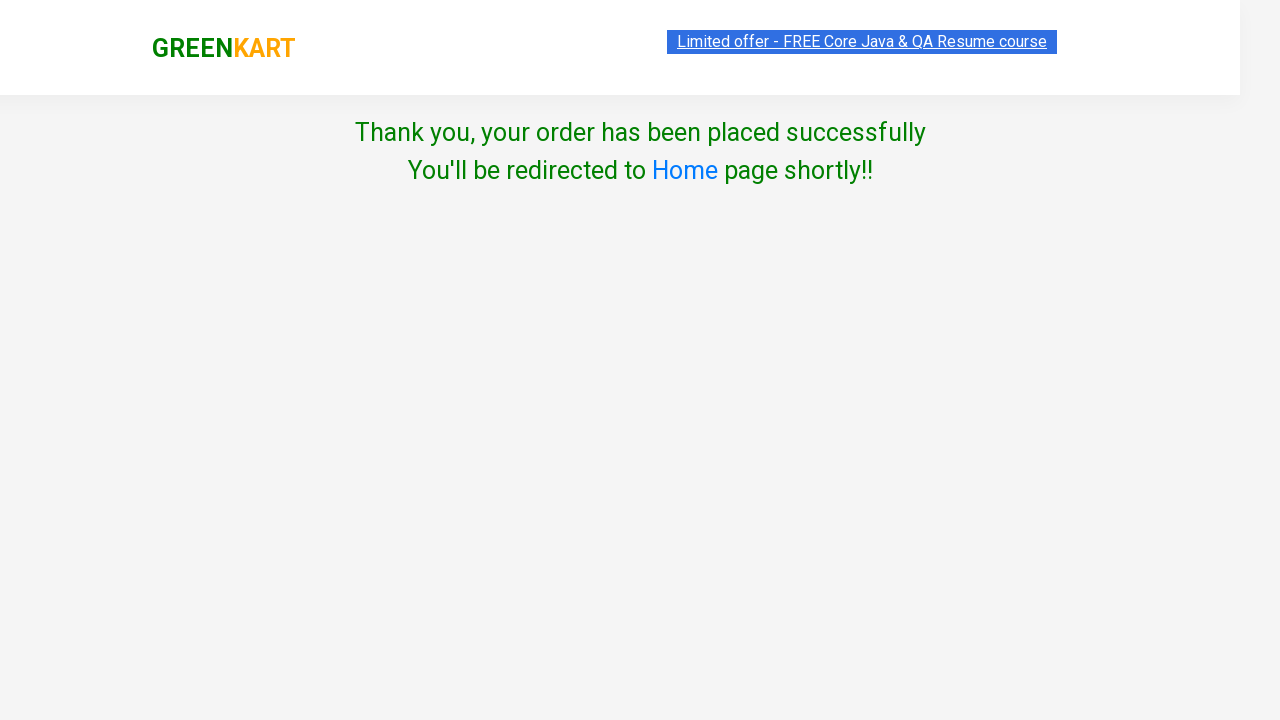

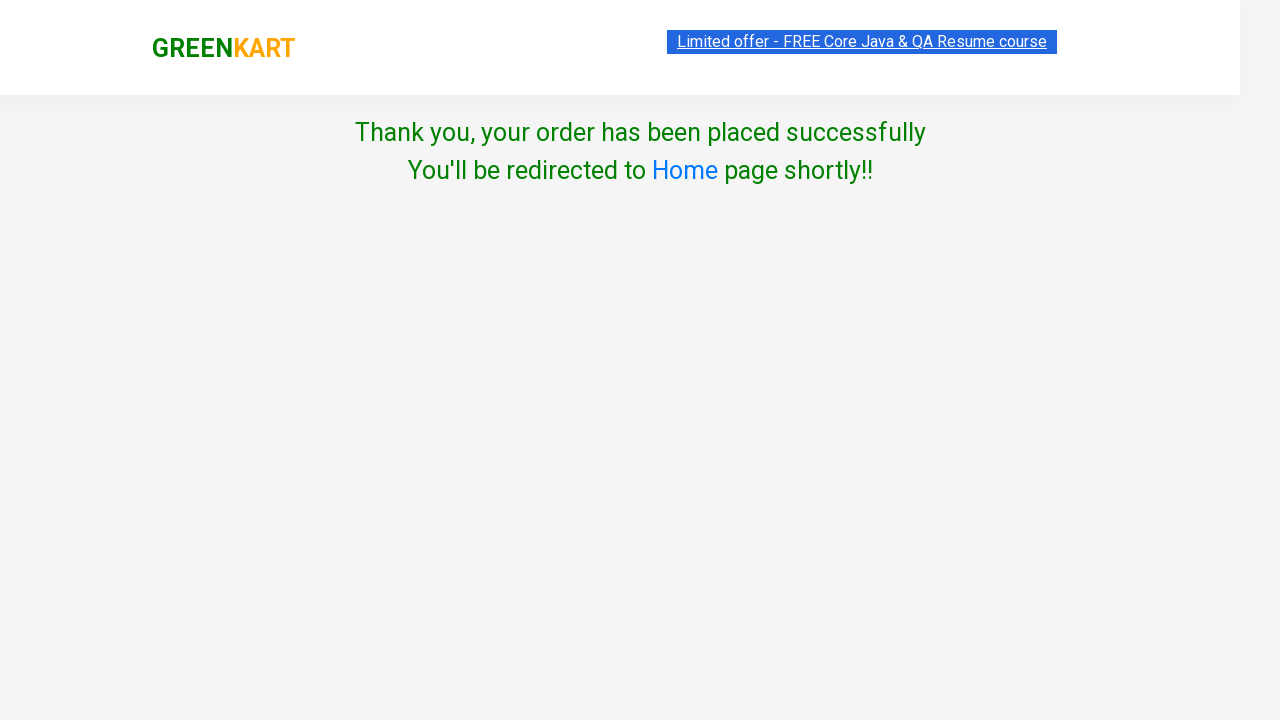